Tests a hangman game by inputting the correct word "agilidad" and verifying that the game displays a winning message "GANASTE"

Starting URL: https://andresbertone.github.io/MA-Ahorcado/

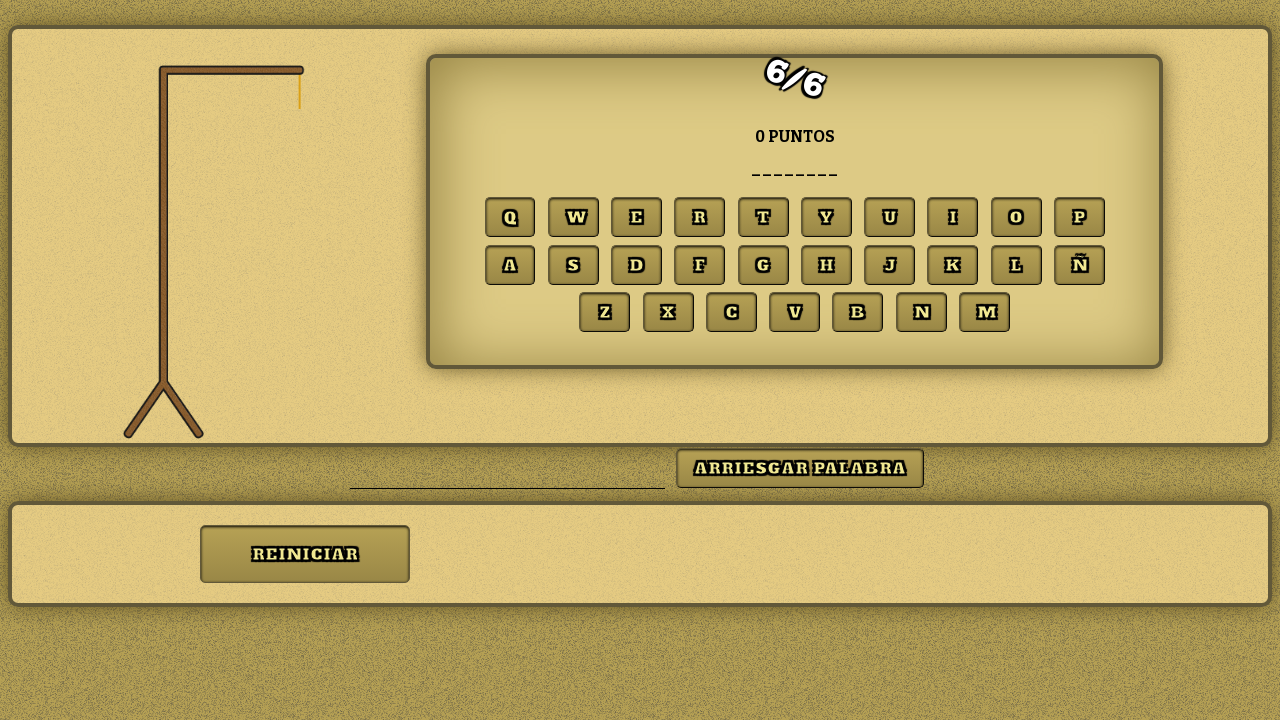

Navigated to hangman game URL
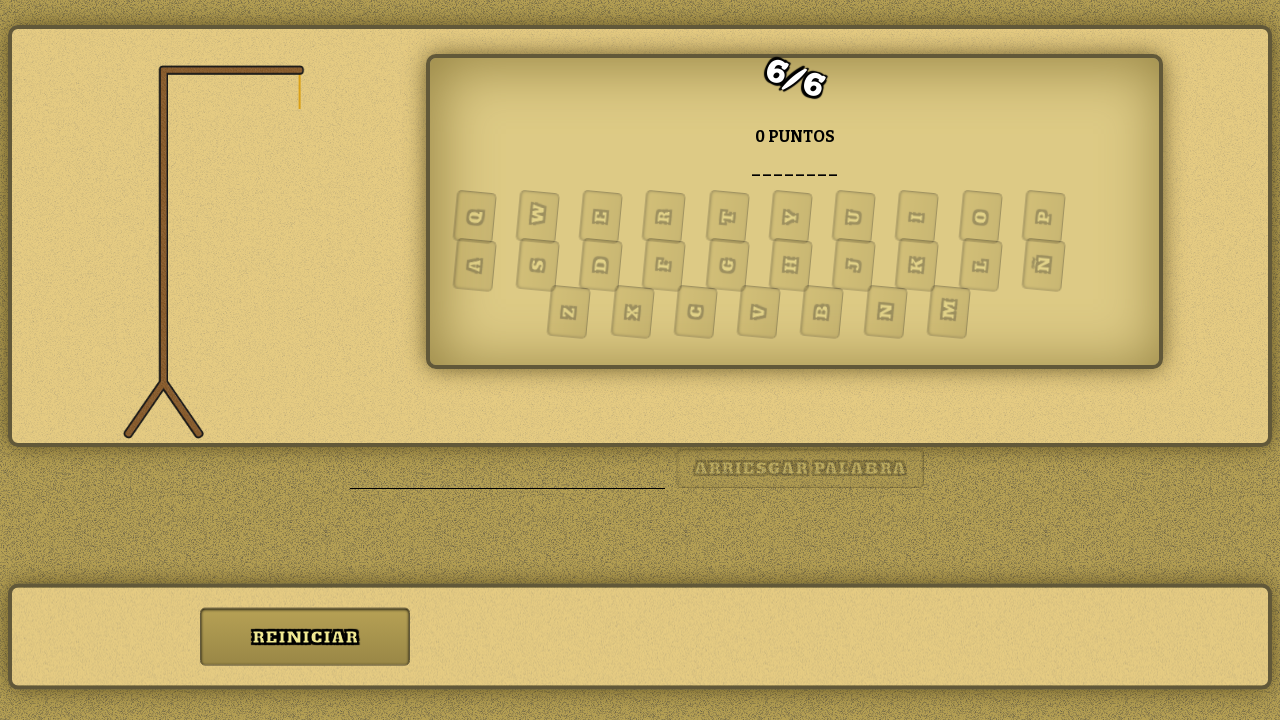

Filled word input field with 'agilidad' on #riskFieldWord
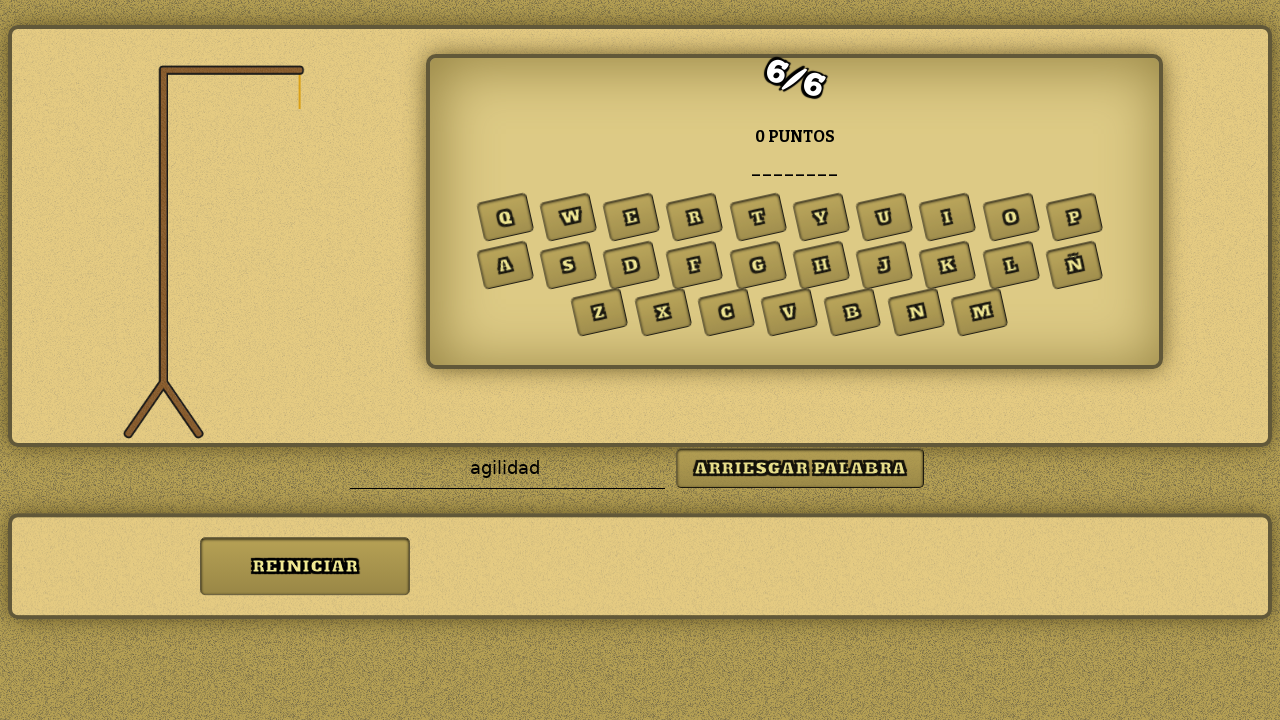

Waited 2 seconds for input processing
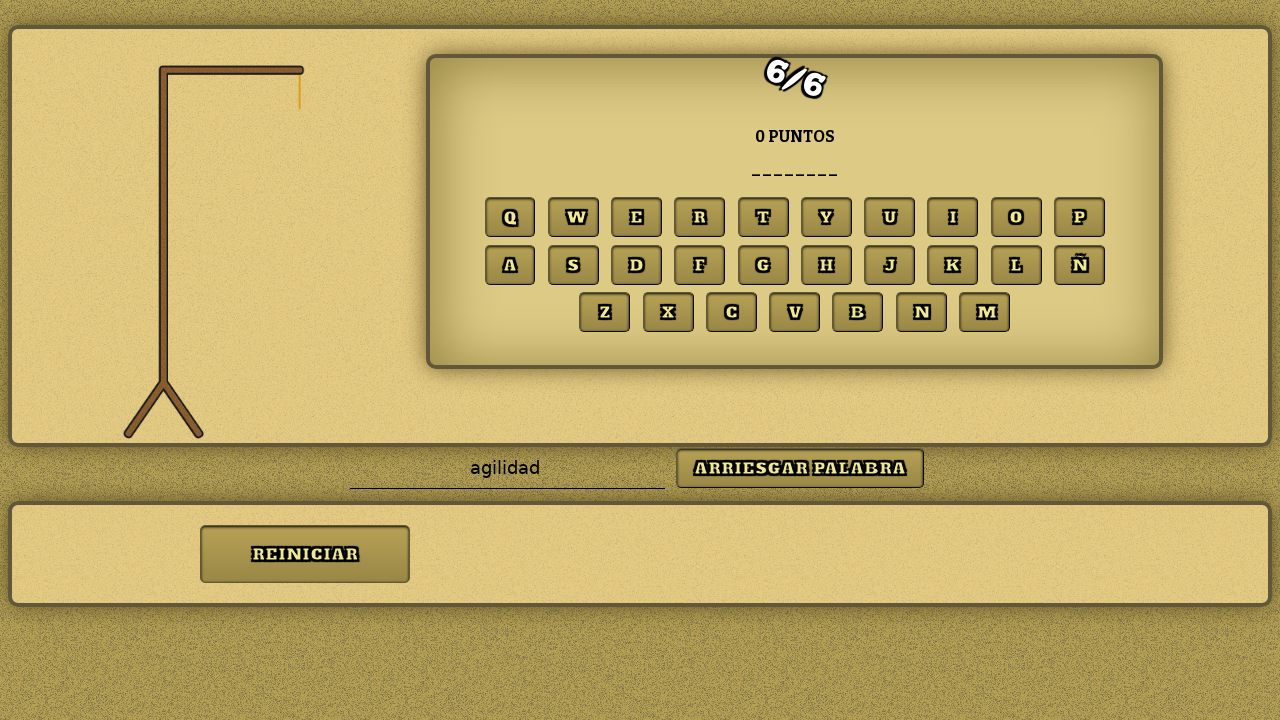

Clicked submit button to guess the word at (800, 468) on #riskedWordButton
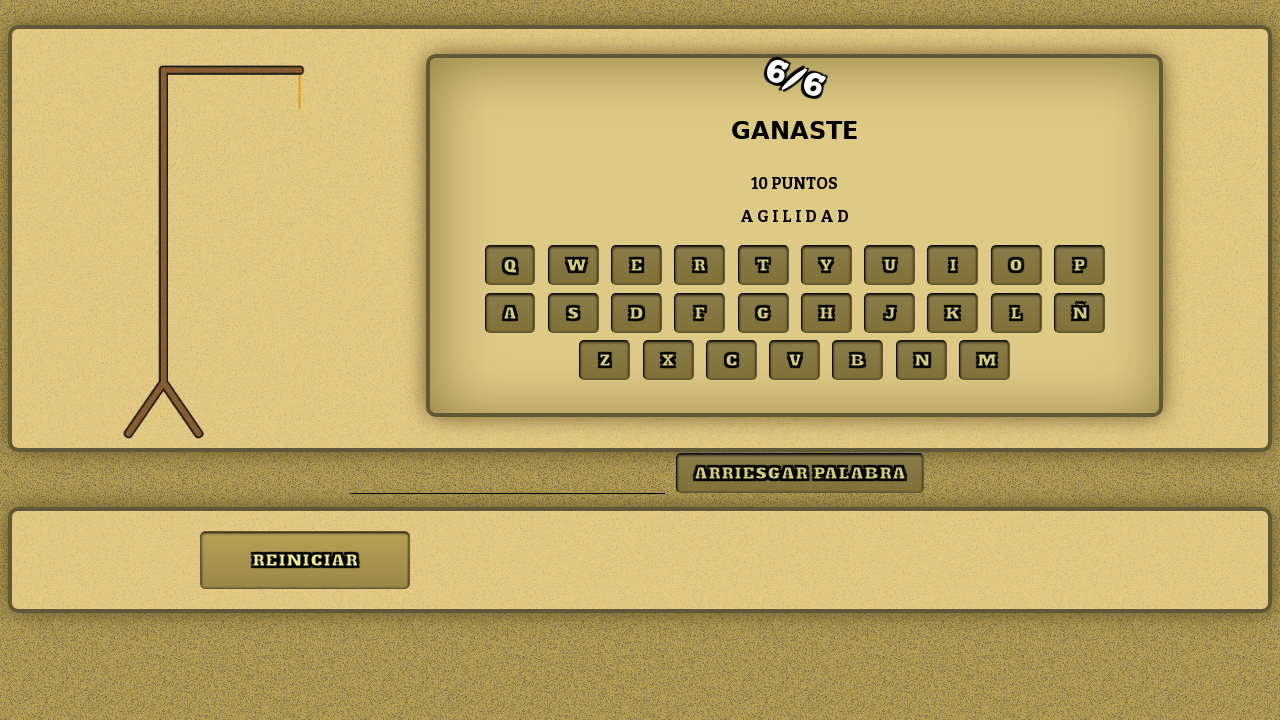

Waited 4 seconds for game state to update
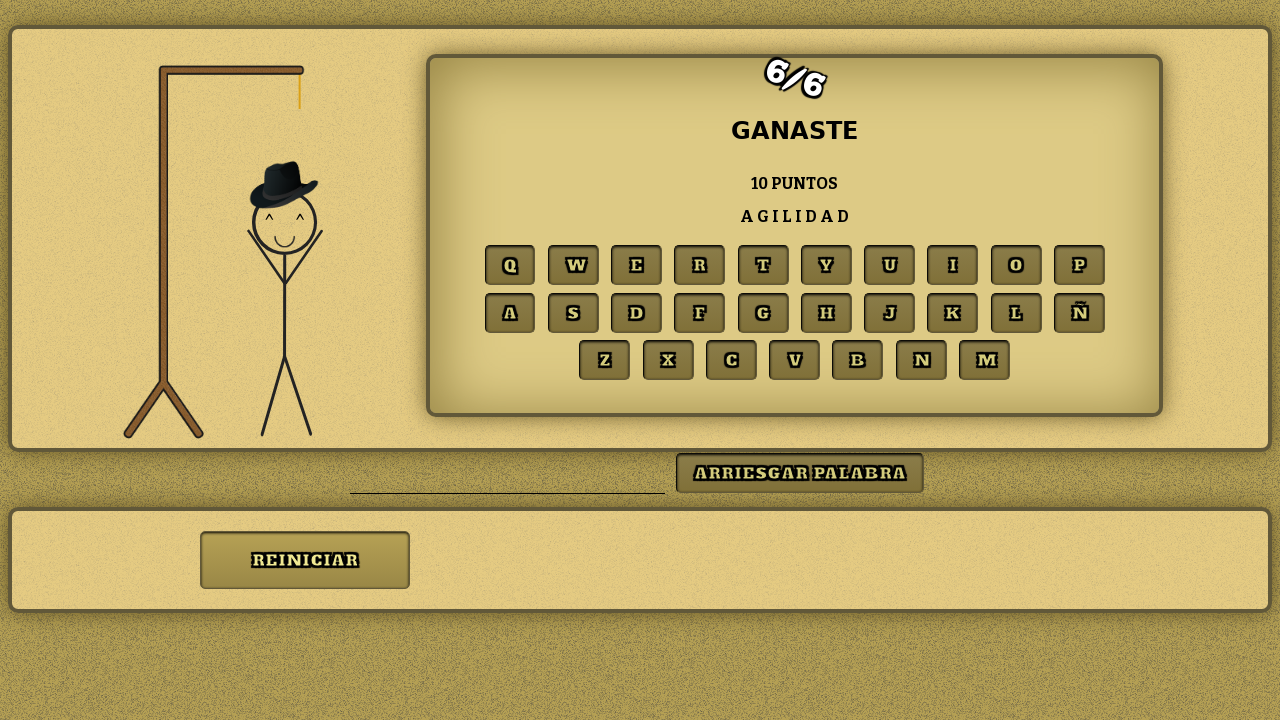

Game state element appeared on page
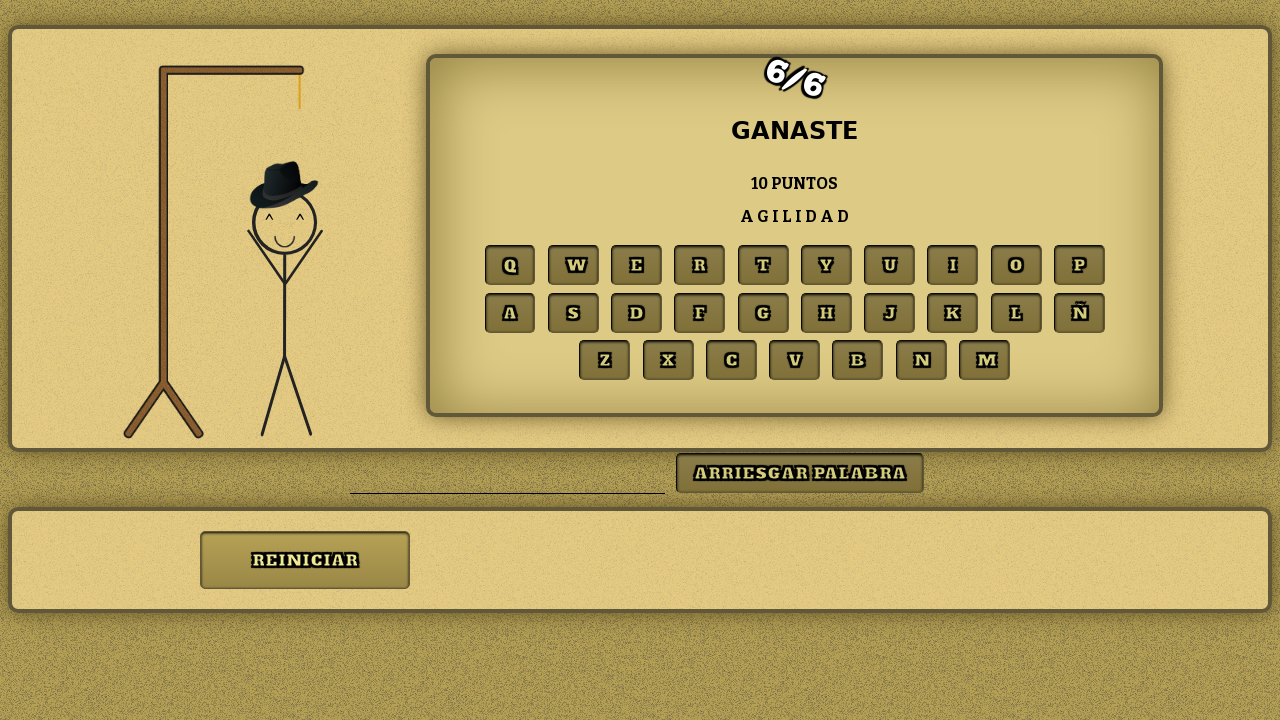

Retrieved game state text: 'GANASTE'
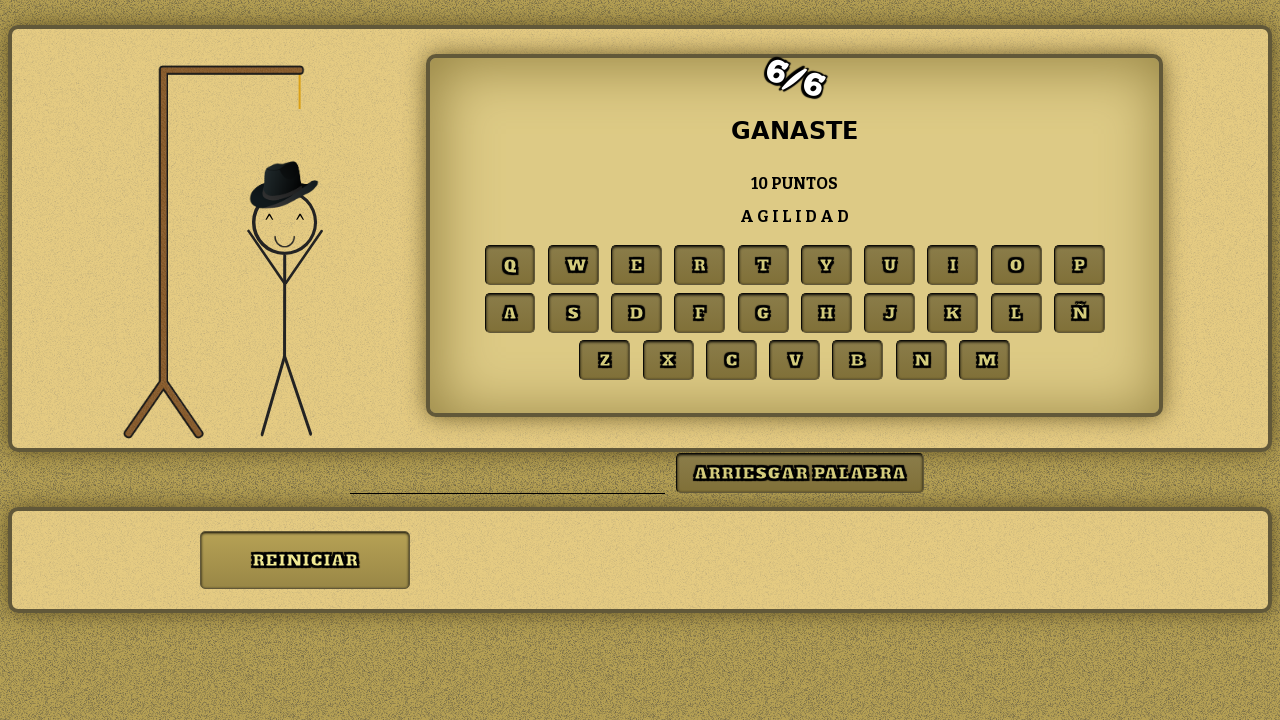

Verified winning message 'GANASTE' displayed correctly
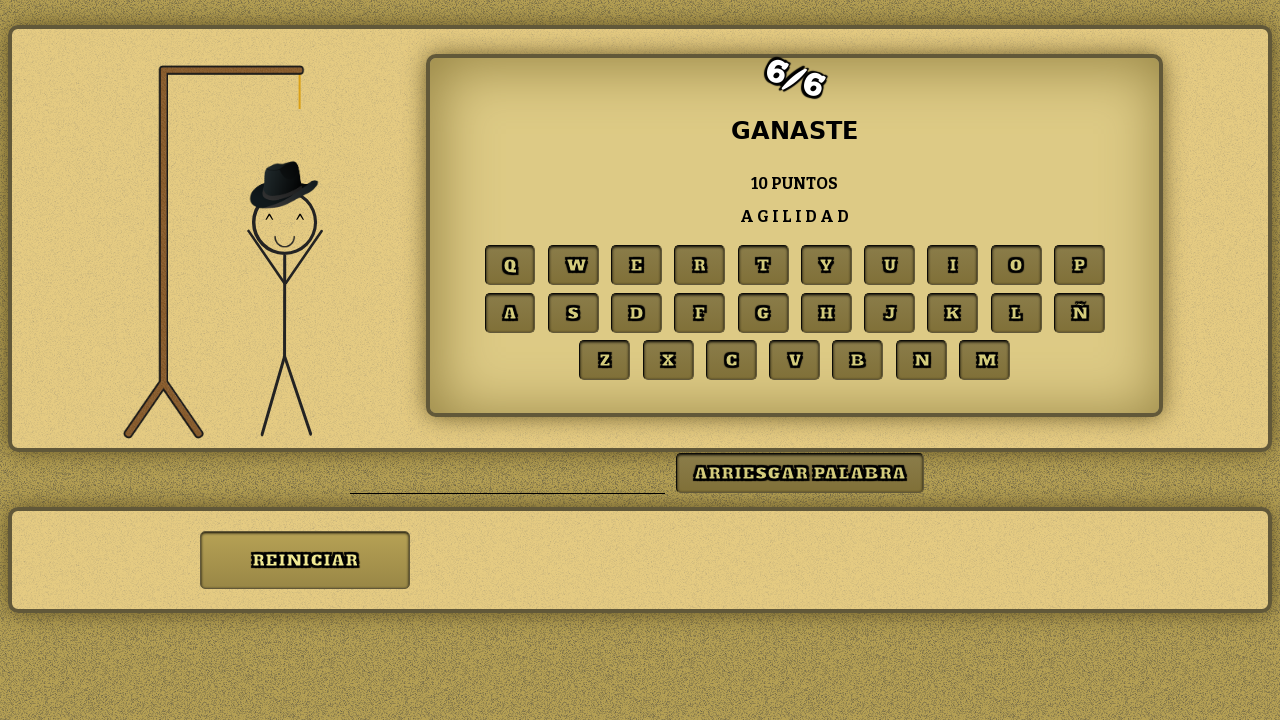

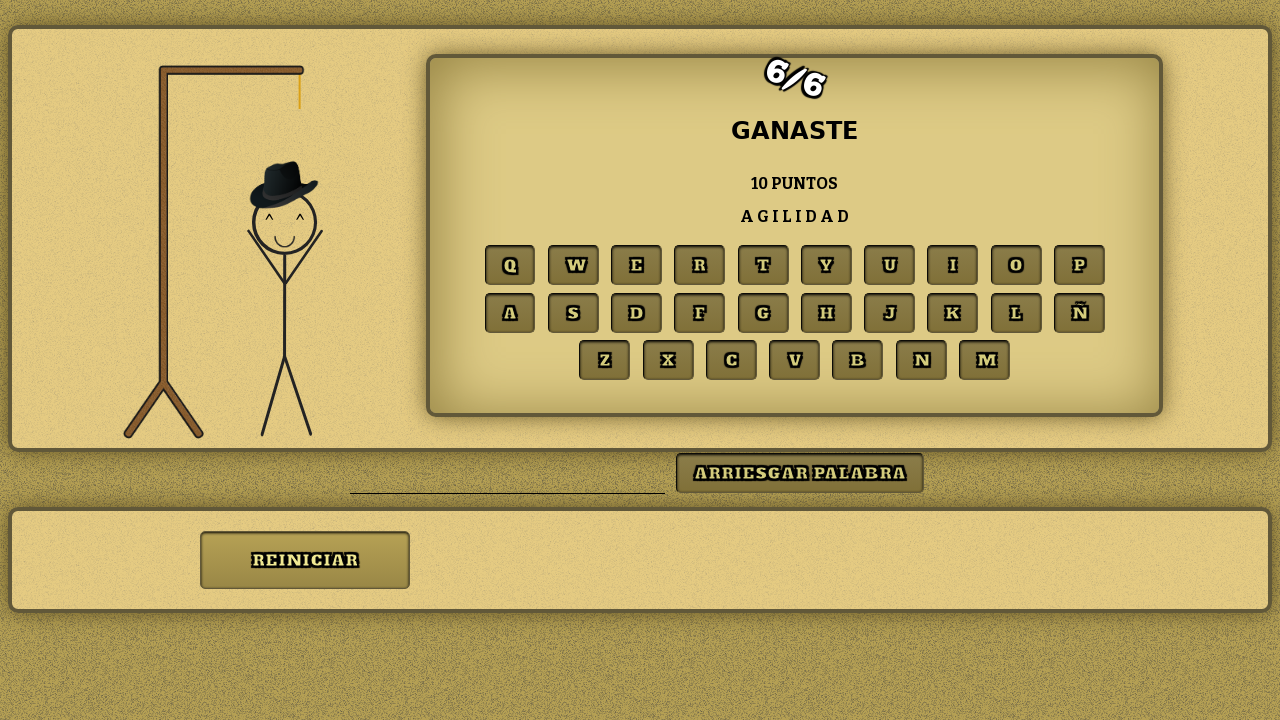